Navigates to the Radio Button page by first clicking Elements category and then clicking Radio Button option

Starting URL: https://demoqa.com

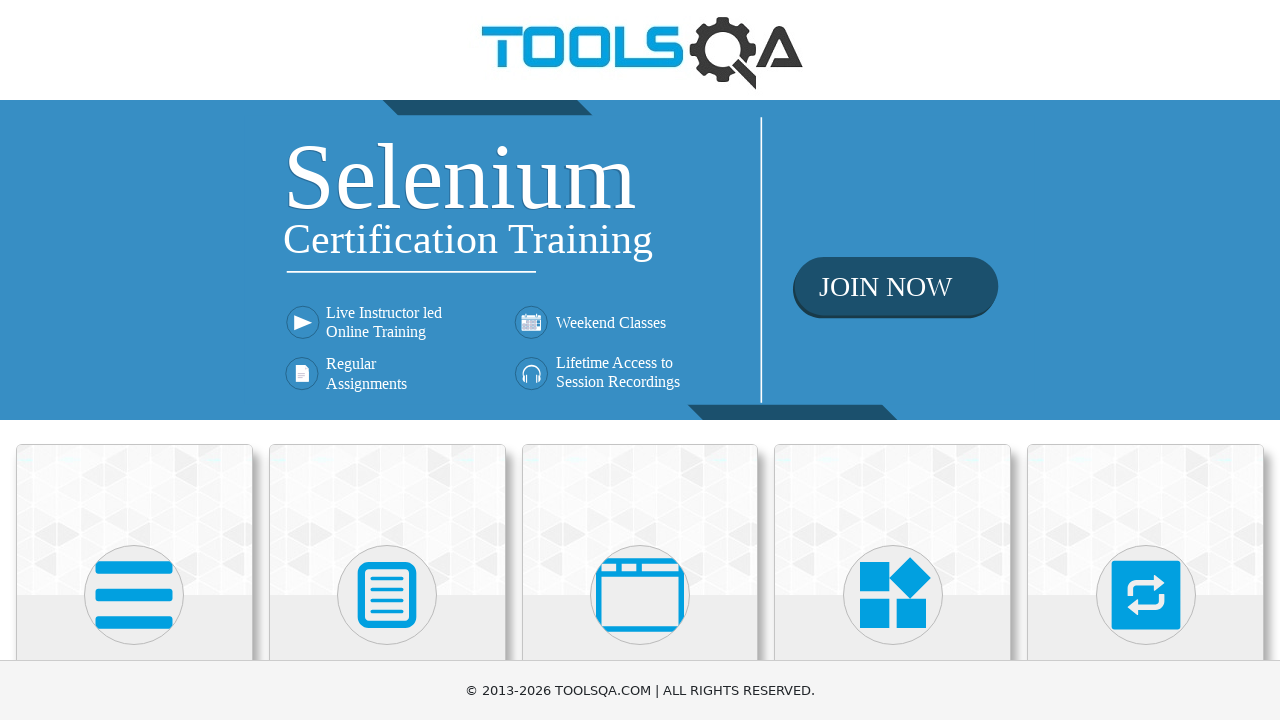

Clicked Elements category at (134, 360) on text=Elements
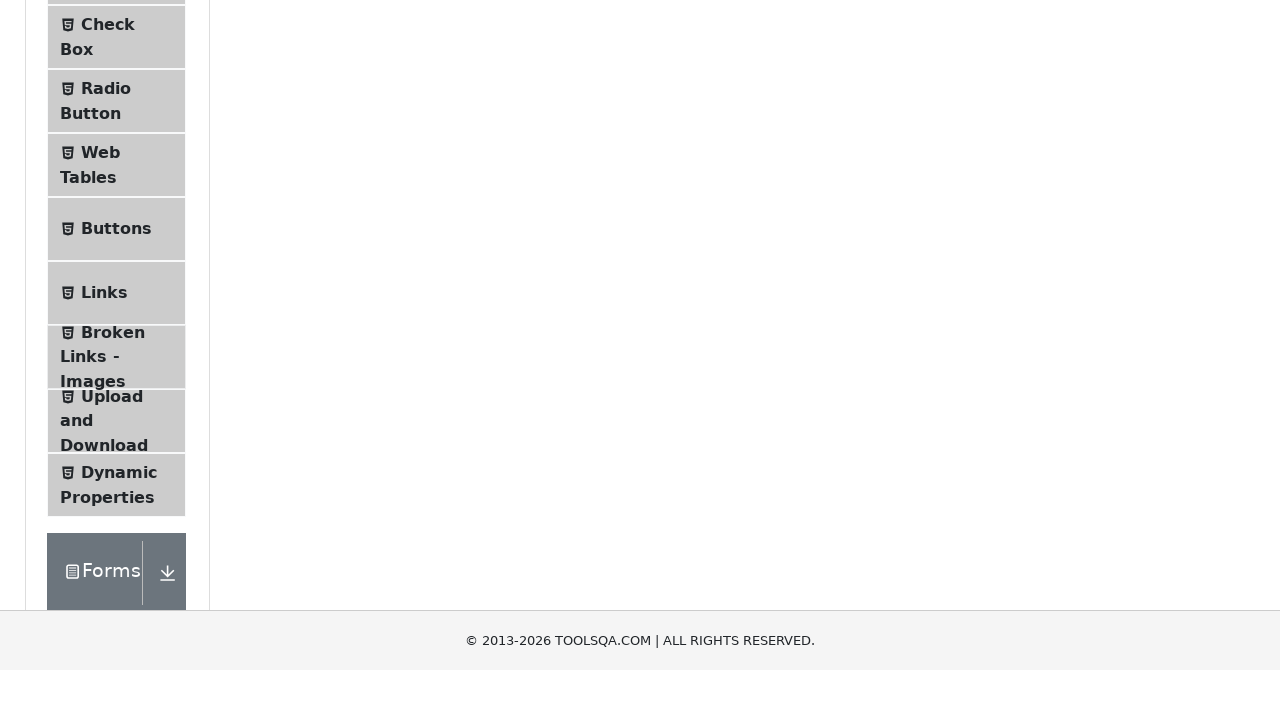

Clicked Radio Button option to navigate to Radio Button page at (106, 376) on text=Radio Button
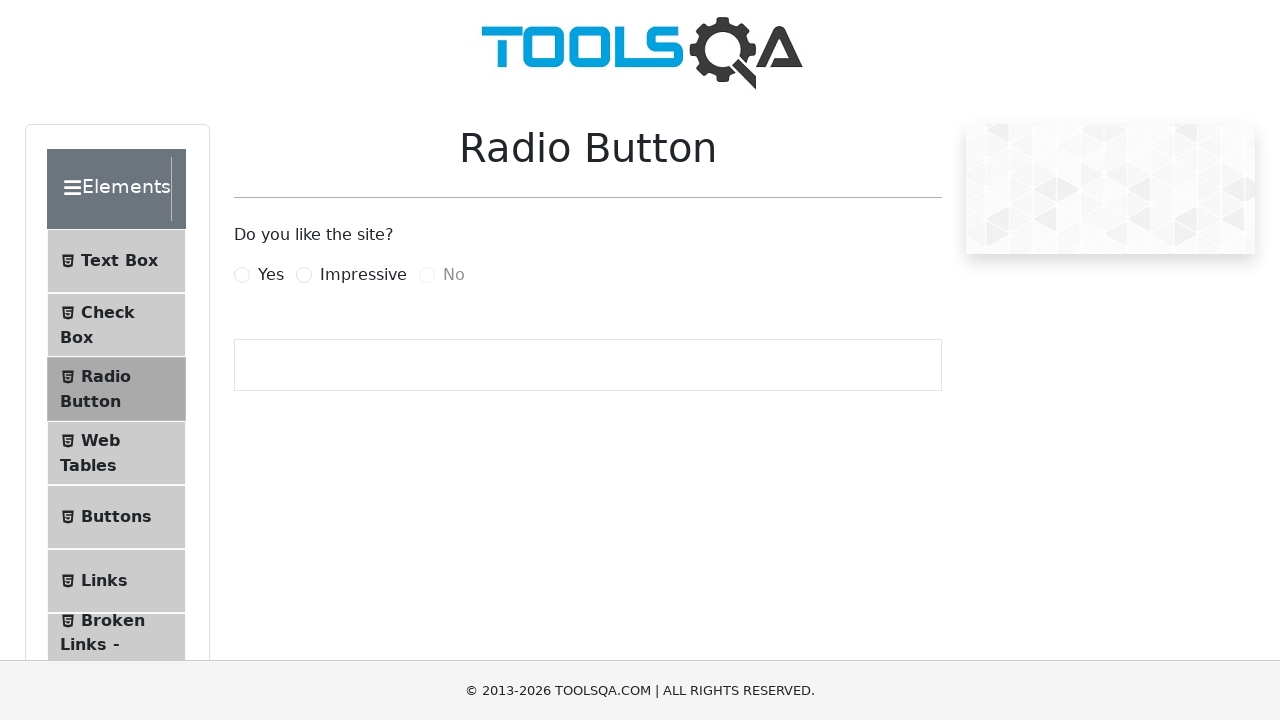

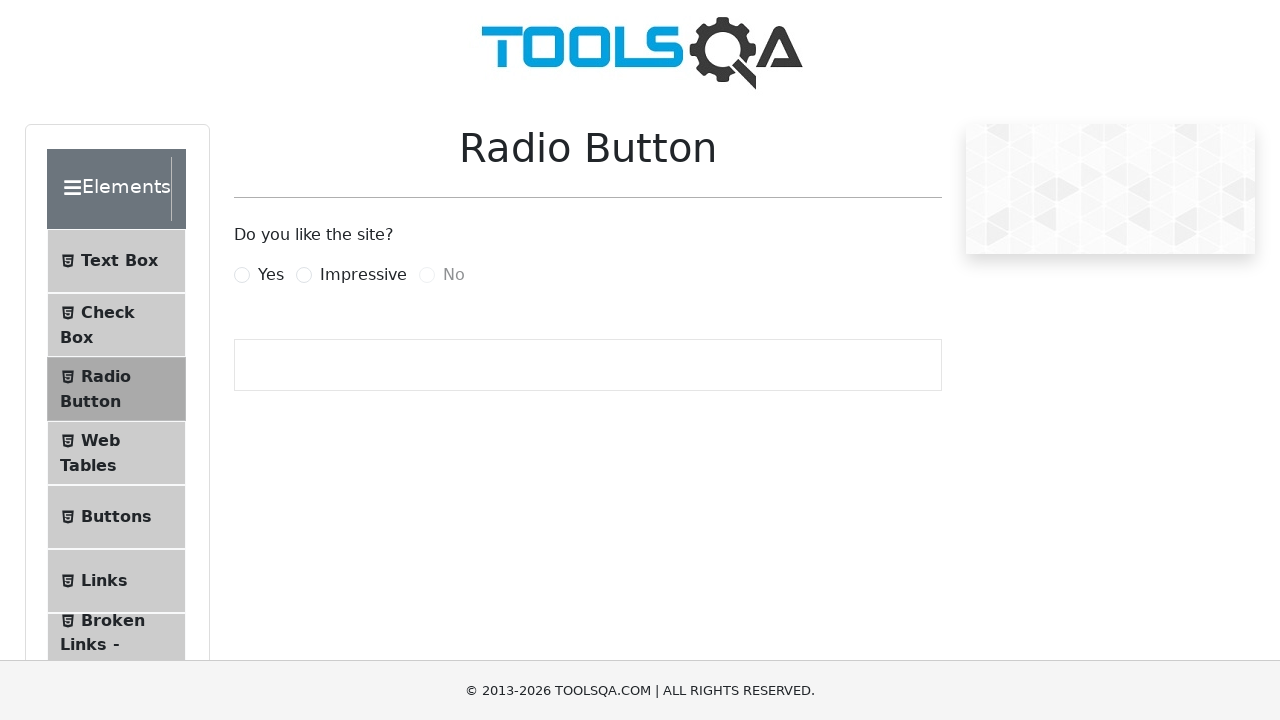